Creates a new note by clicking the add button, filling in title and text fields, and verifies the note appears correctly

Starting URL: http://qa.skillbox.ru/module15/bignotes/#/

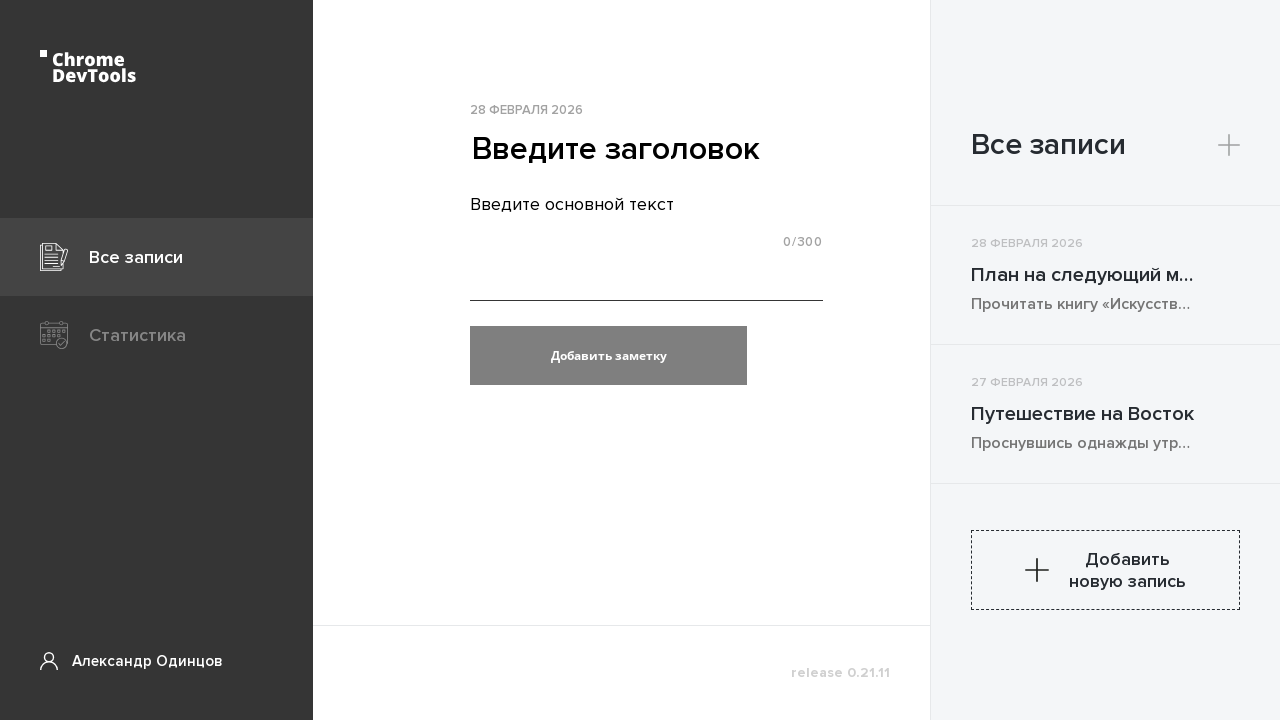

Clicked the add button to create a new note at (1229, 145) on button.pageCreate__sidebarHeaderAdd > svg:nth-of-type(1)
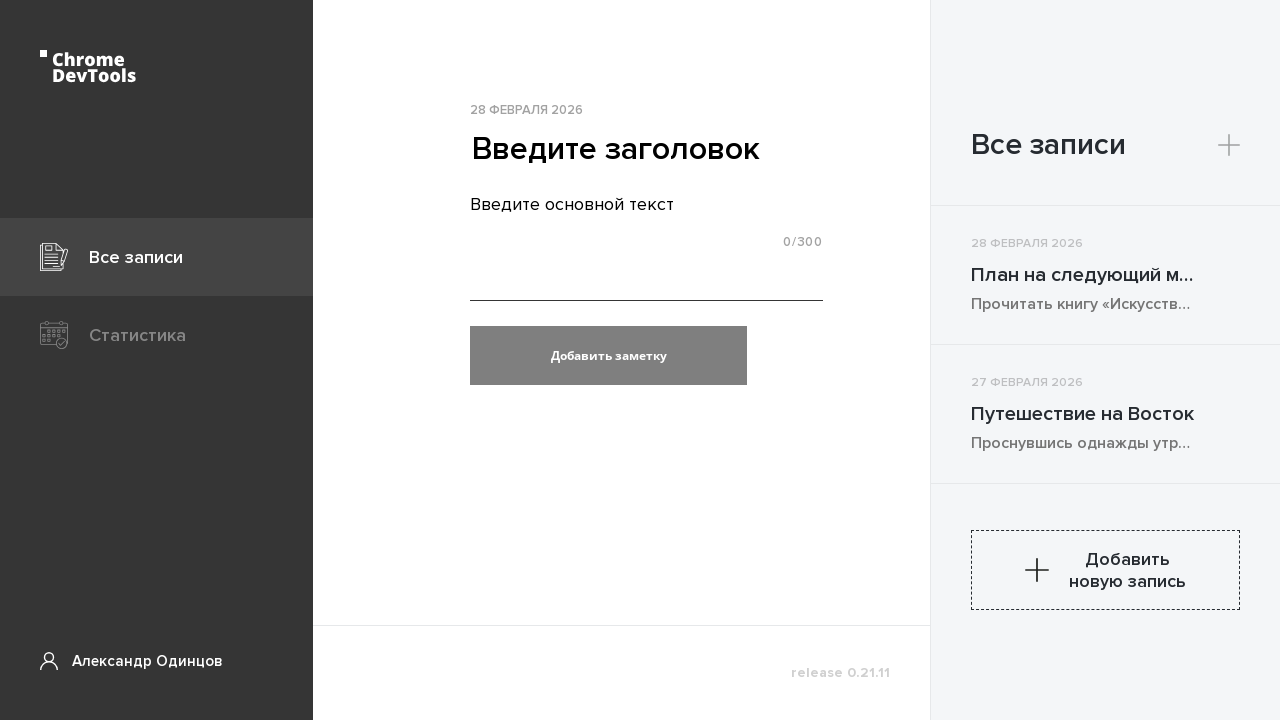

New note popup appeared
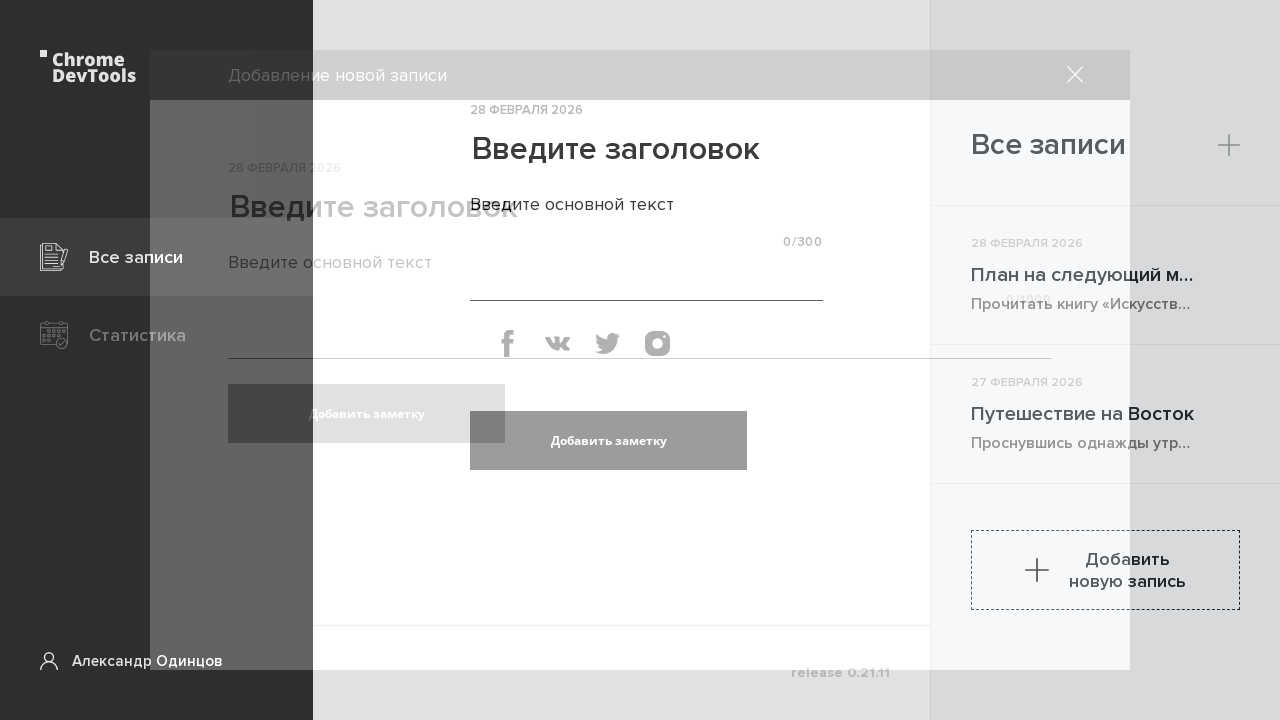

Filled in the note title field with 'заголовок новой записи' on div.baseInput.popup__baseInput > input:first-child
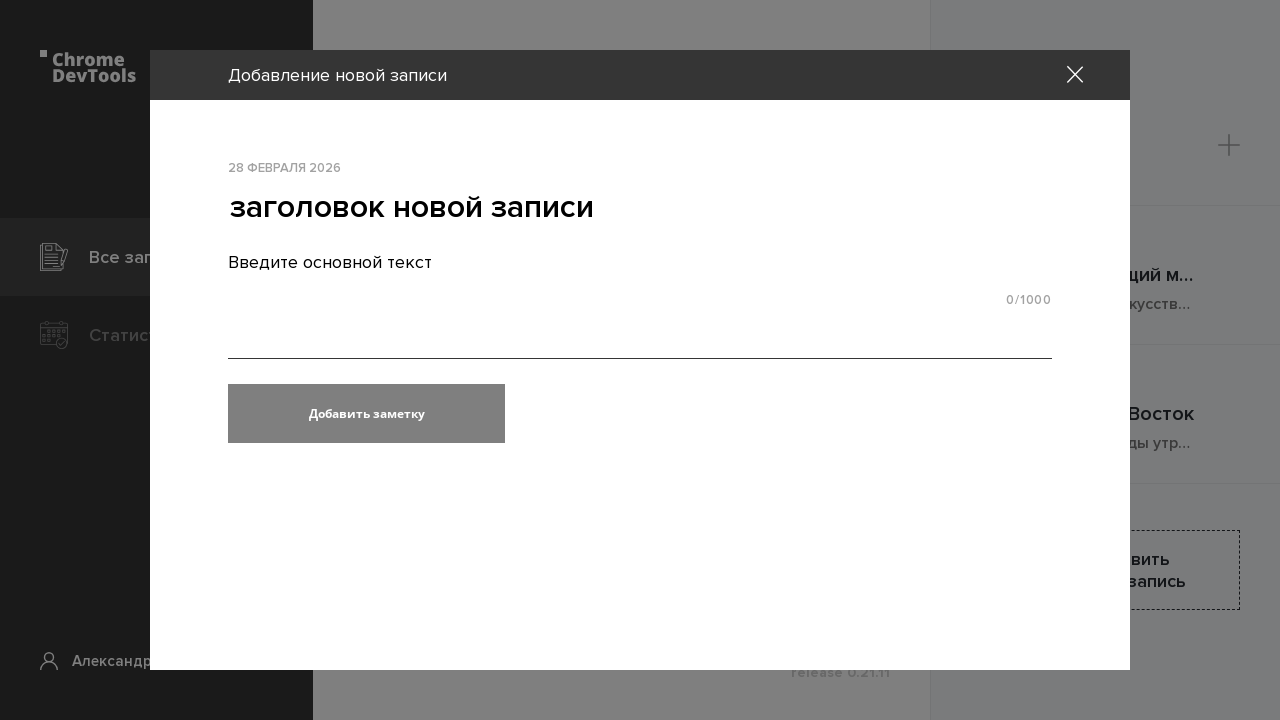

Filled in the note text field with 'текст новой записи' on div.baseTextarea.popup__textarea textarea.baseTextarea__text
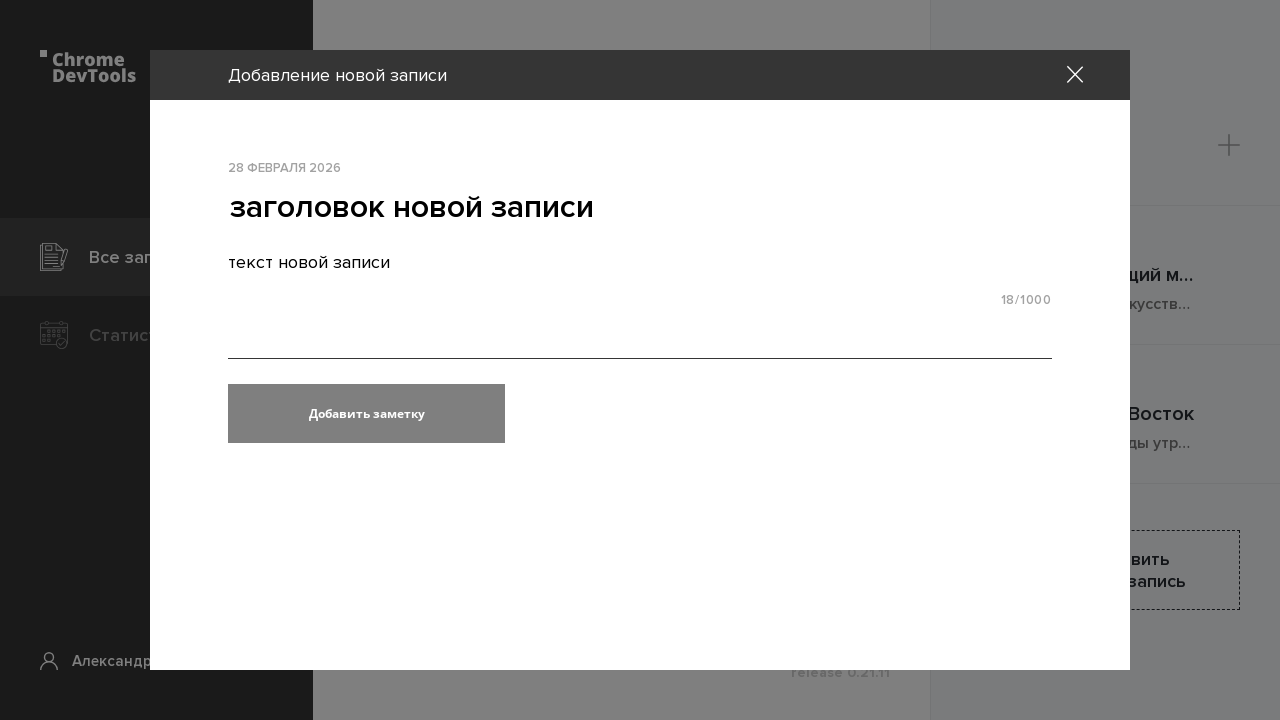

Clicked the add button to save the note at (366, 414) on div.popup__content button.baseButton.popup__baseButton
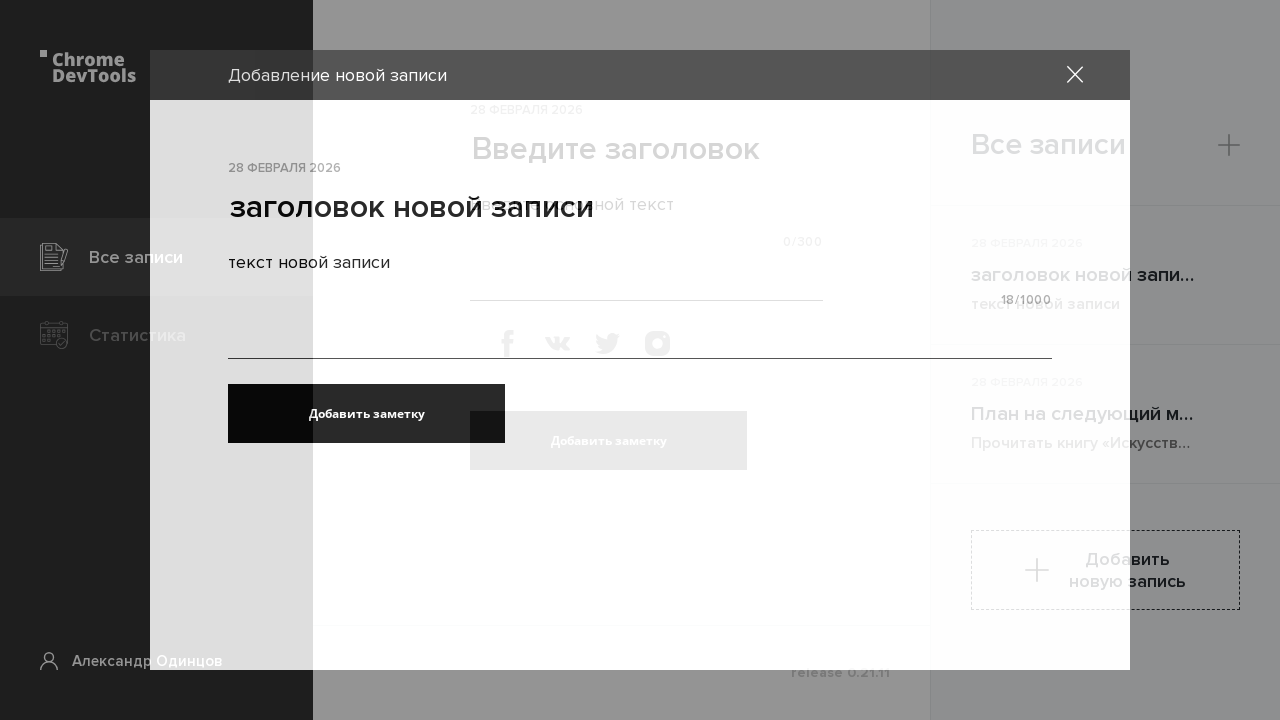

Popup closed after saving the note
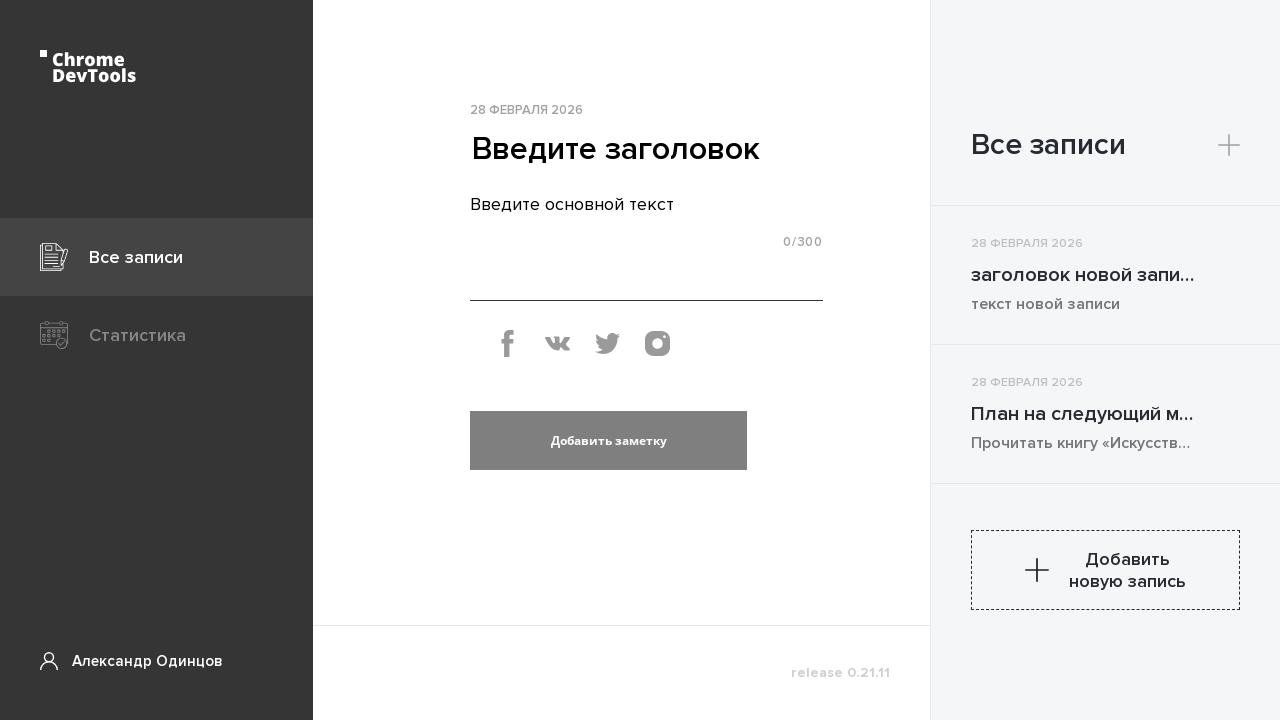

Verified that the new note appeared in the notes list
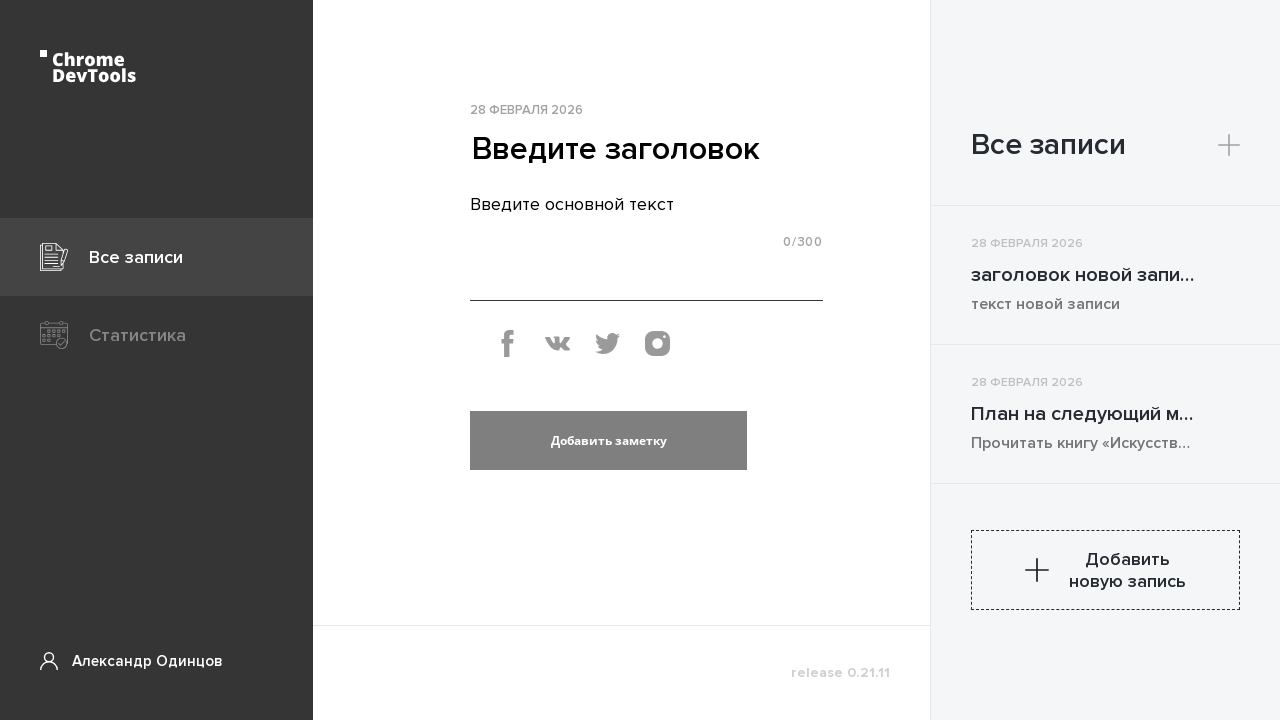

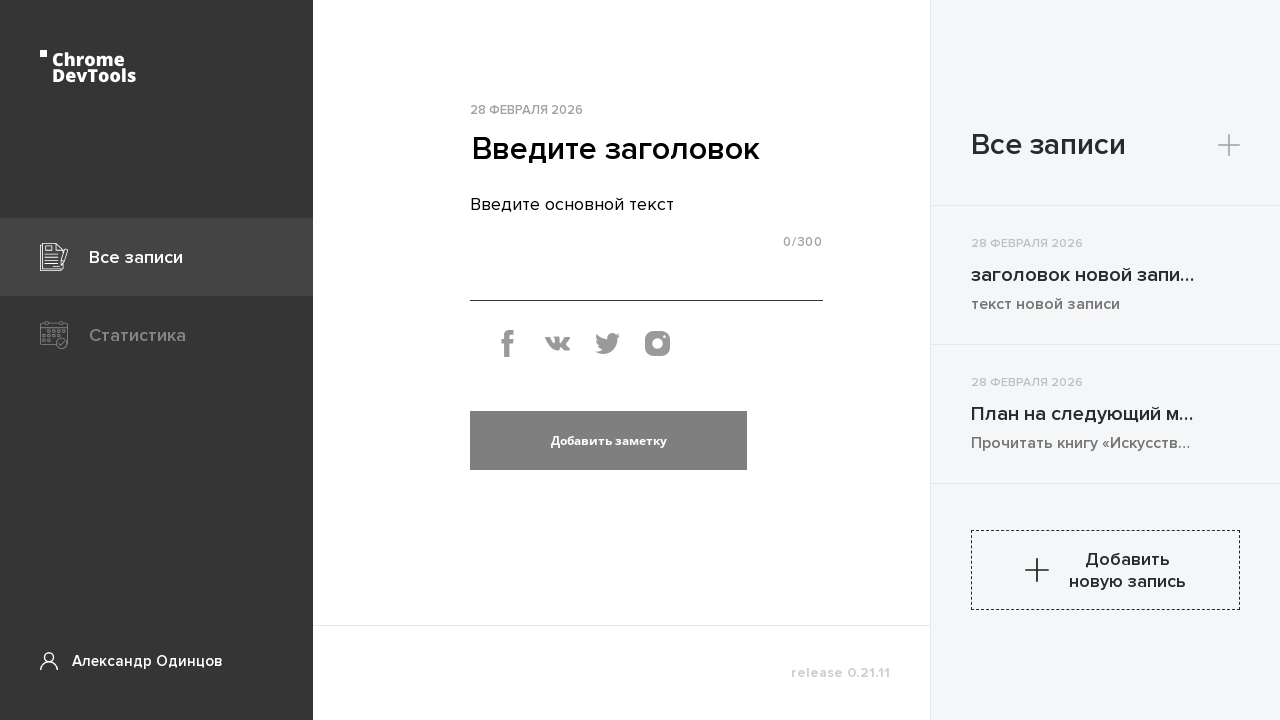